Tests scrolling functionality on JD.com by executing JavaScript to scroll to the bottom of the page

Starting URL: https://www.jd.com/

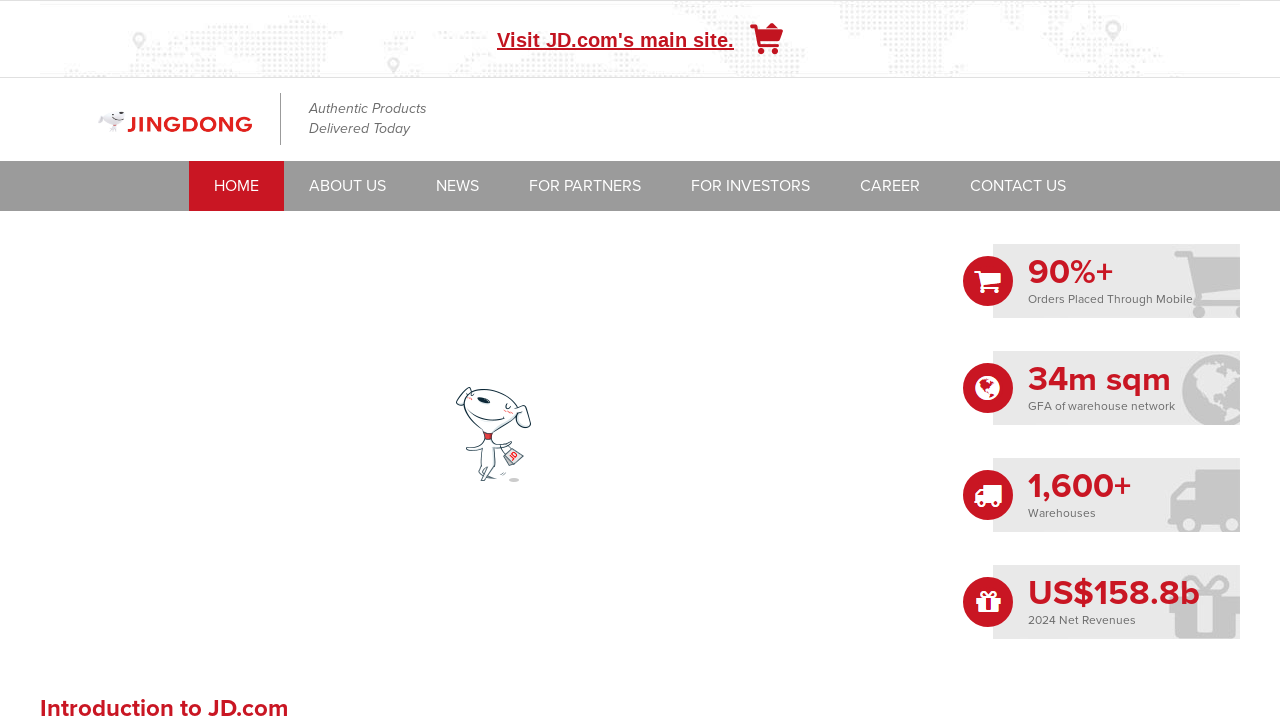

Executed JavaScript to scroll to the bottom of the page
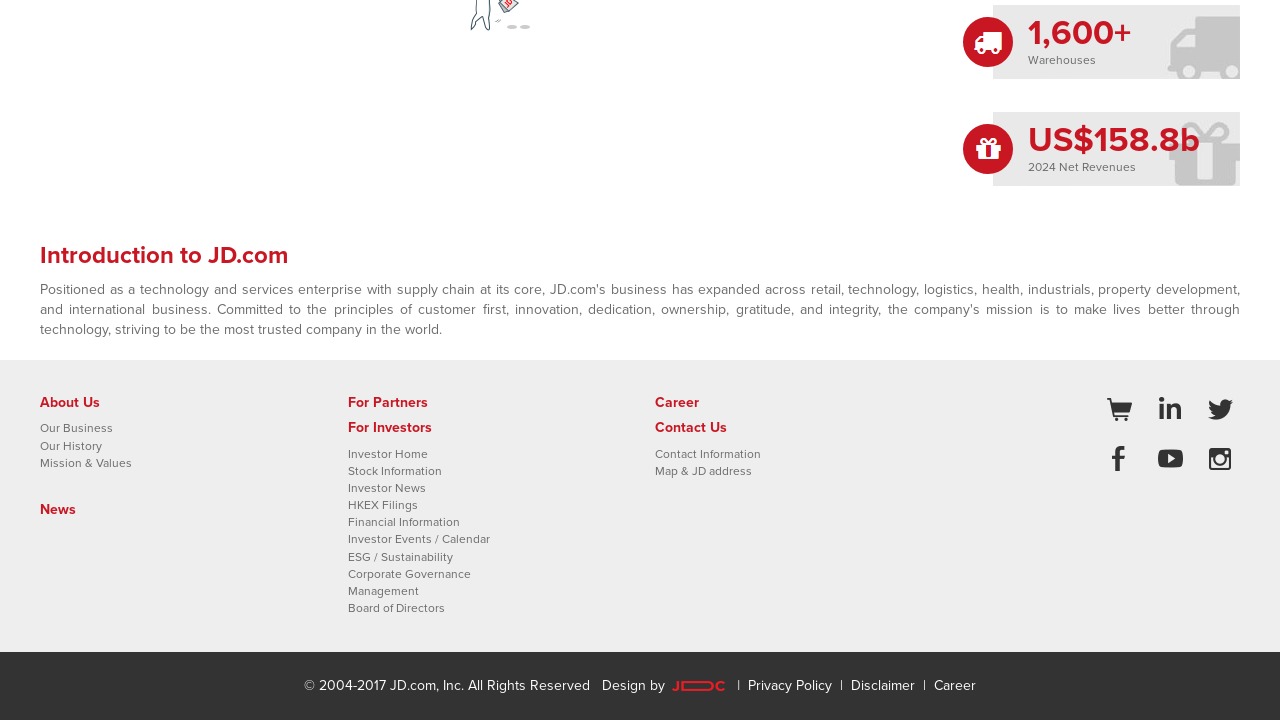

Waited 2 seconds for content to load after scrolling
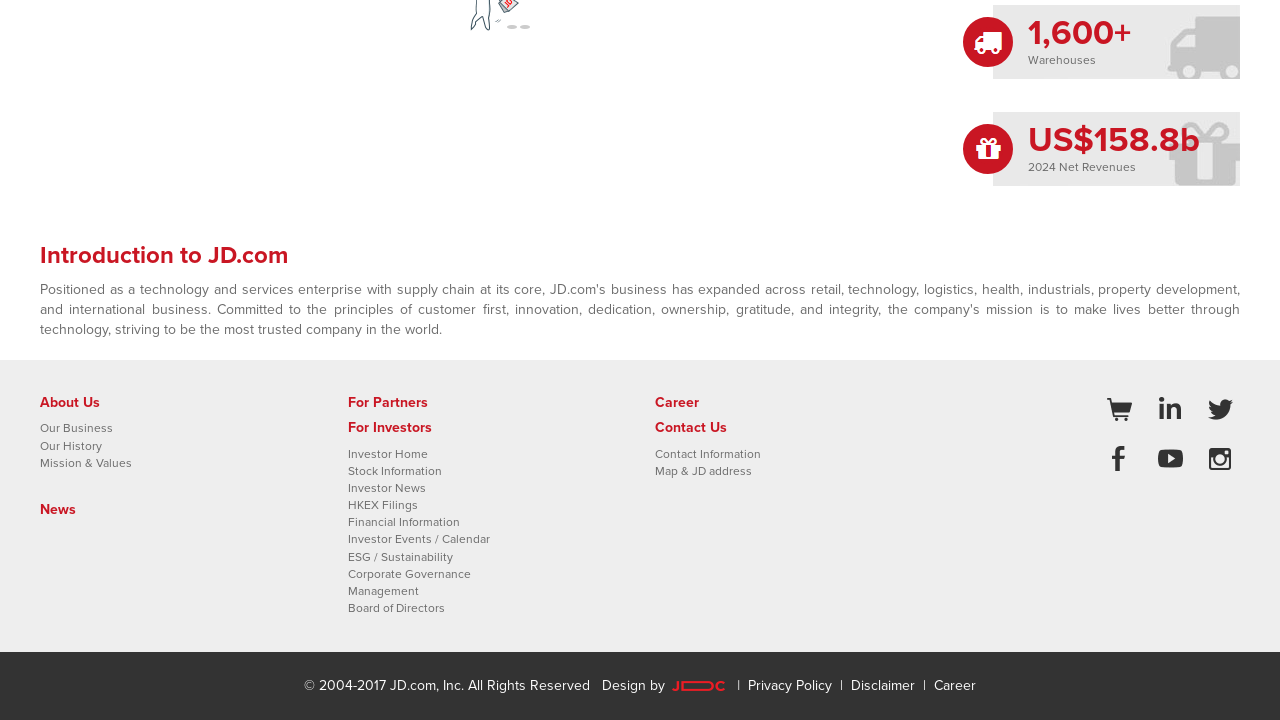

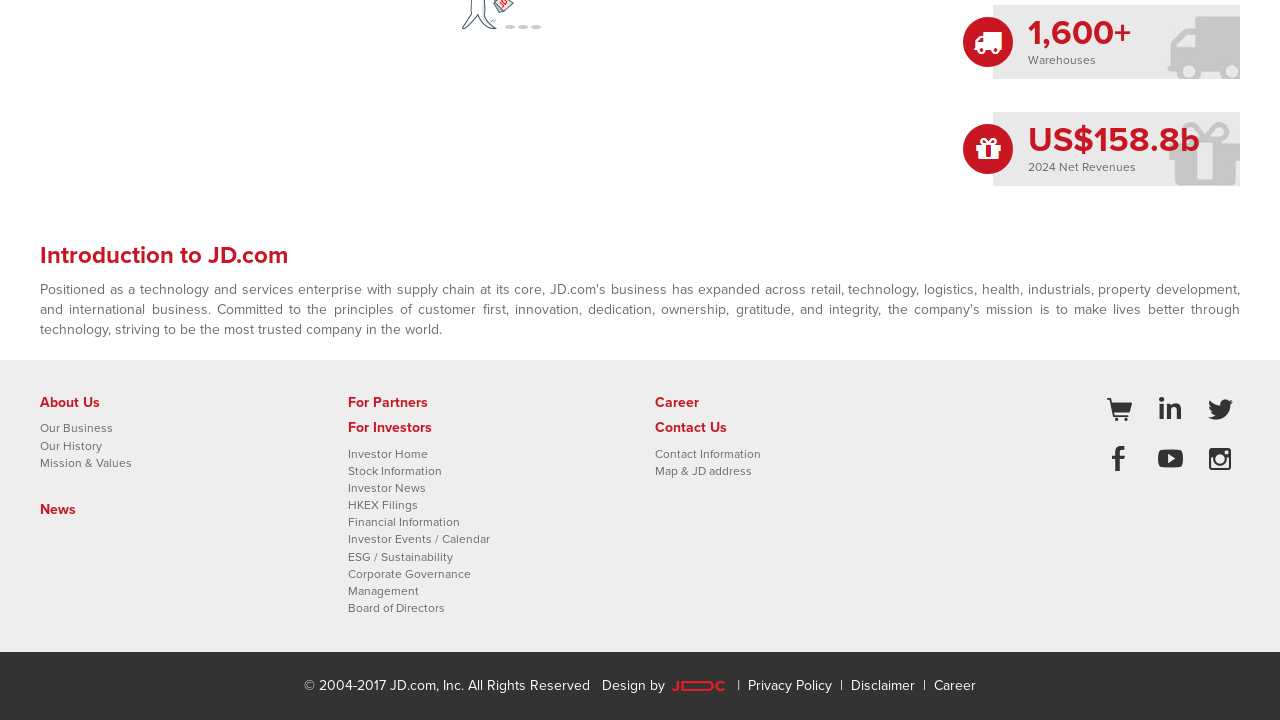